Tests class attribute selection by clicking the primary button and handling the resulting alert.

Starting URL: http://uitestingplayground.com/classattr

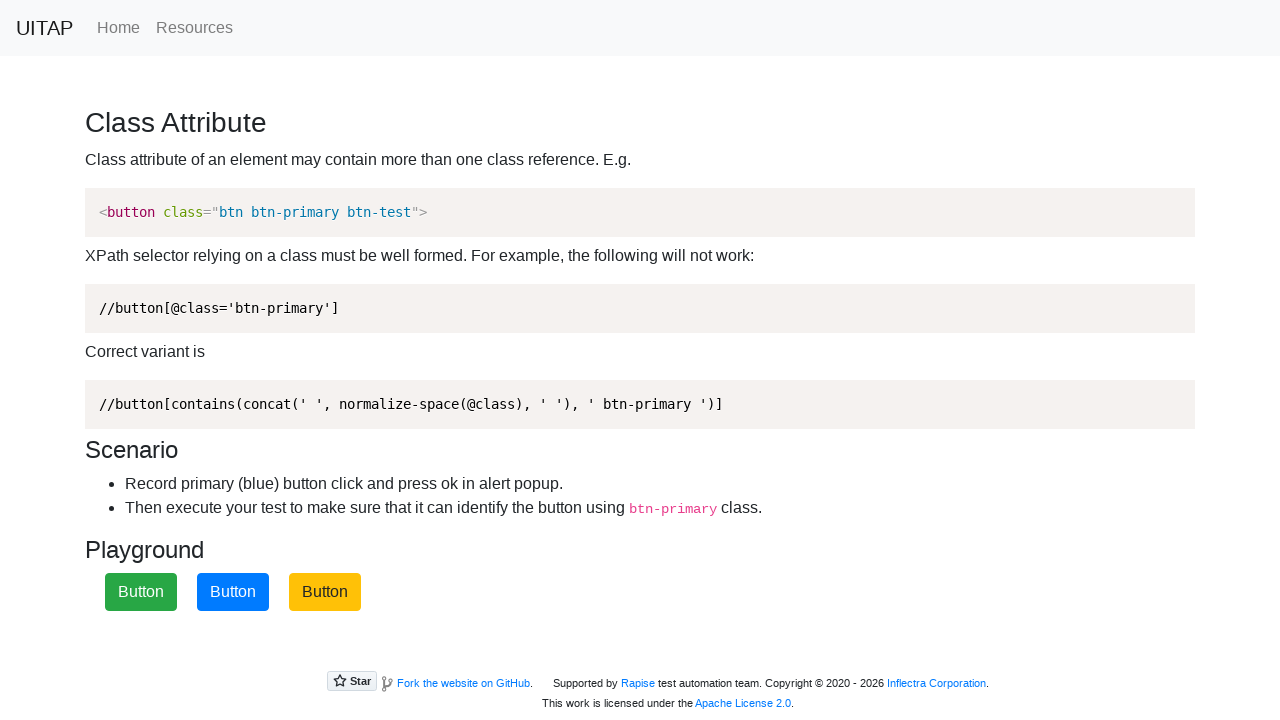

Set up dialog handler to accept alerts
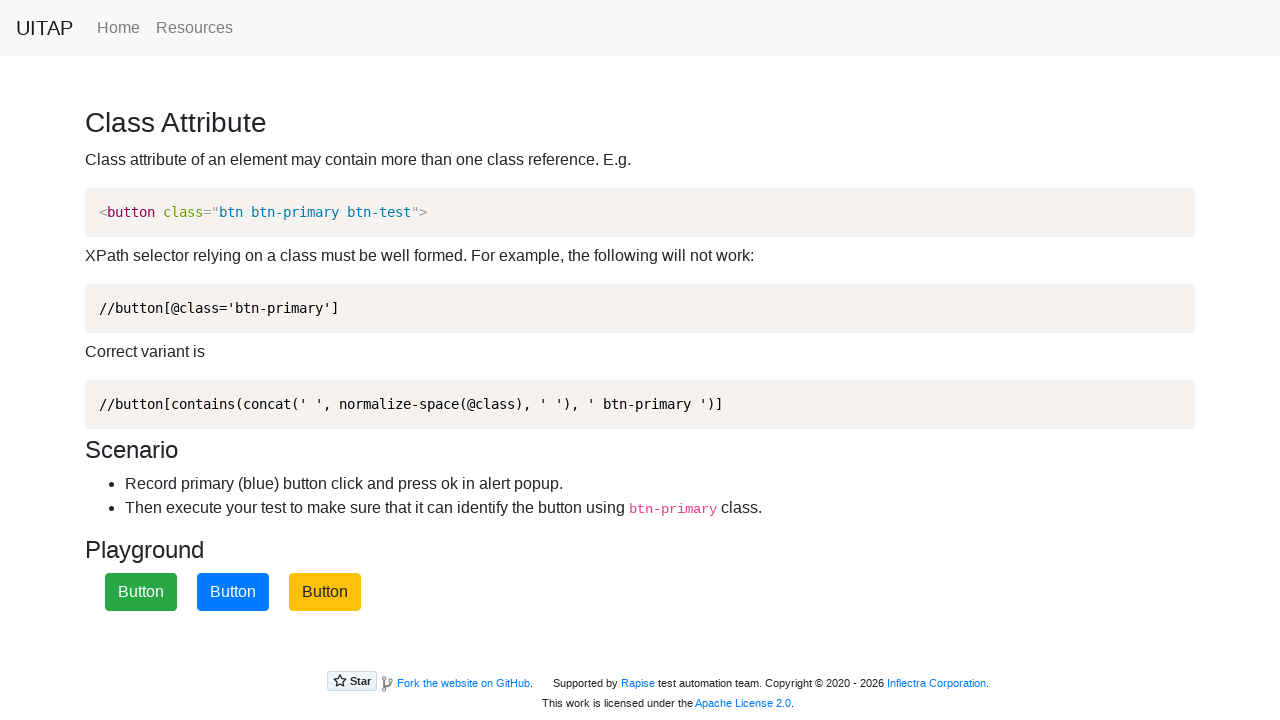

Clicked primary button using class attribute selector at (233, 592) on xpath=//button[contains(concat(' ', normalize-space(@class), ' '), ' btn-primary
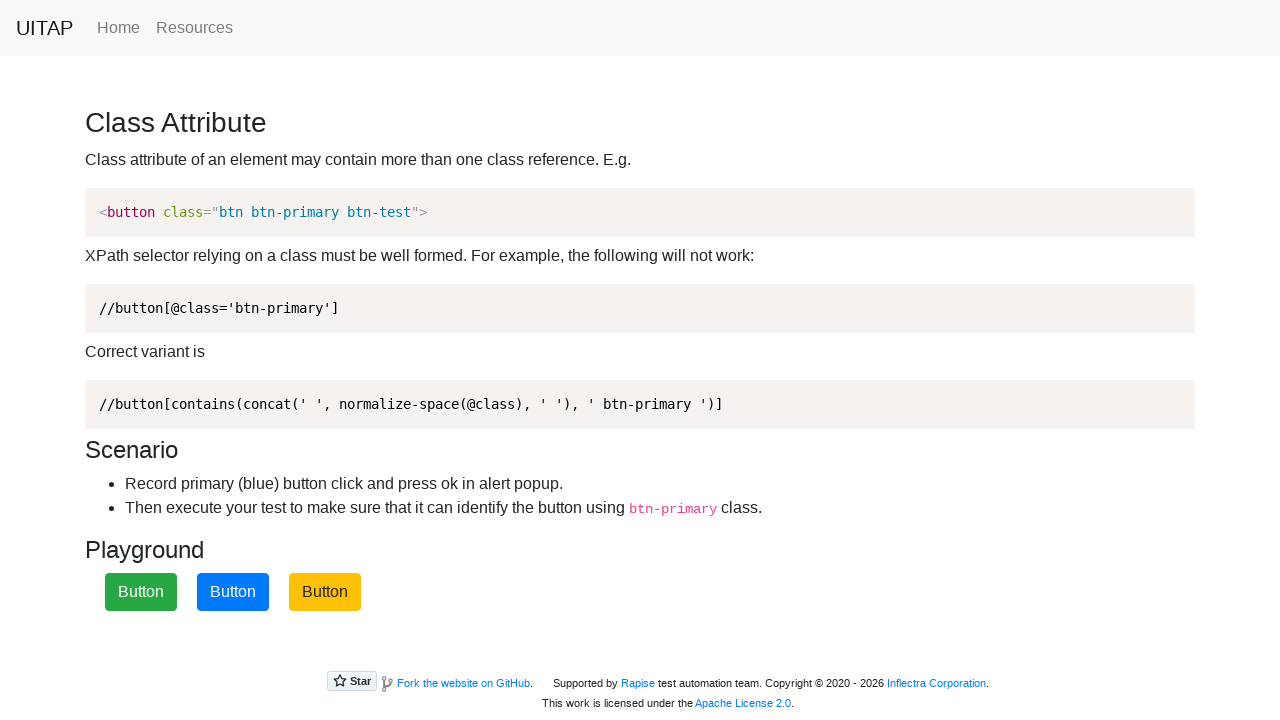

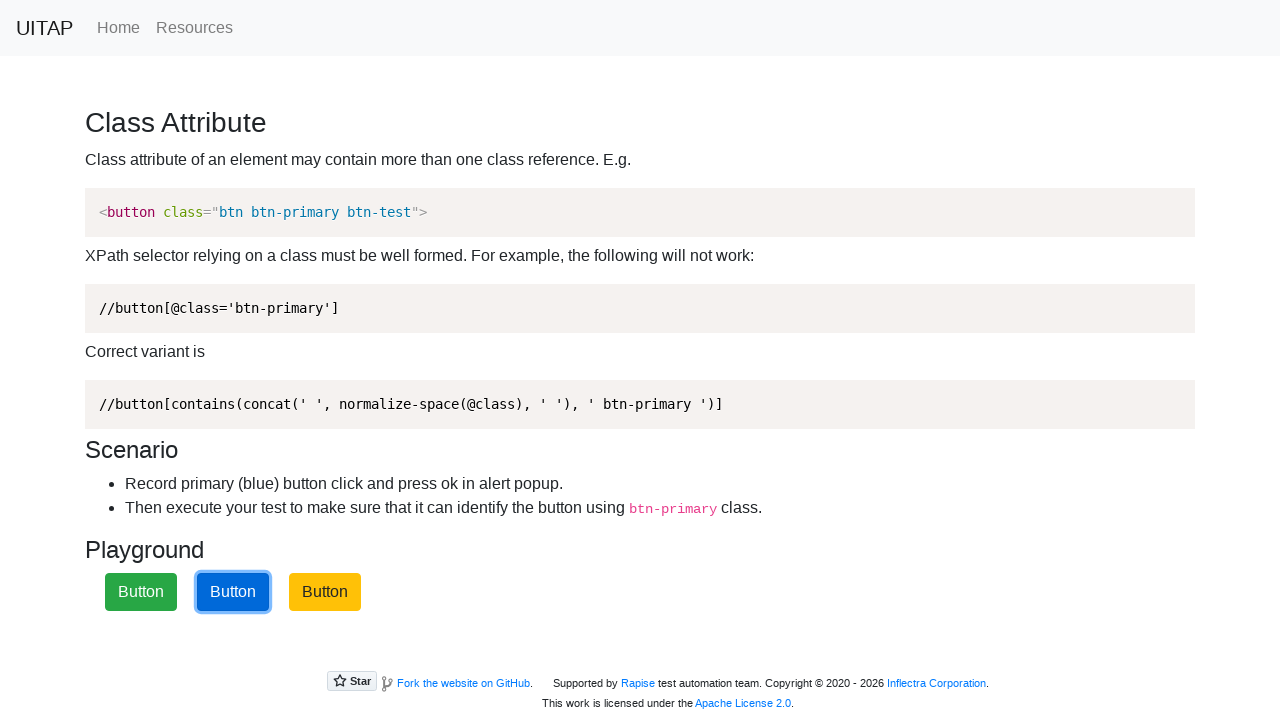